Tests calendar UI interaction by selecting a specific date (year, month, day) from a date picker component

Starting URL: https://rahulshettyacademy.com/seleniumPractise/#/offers

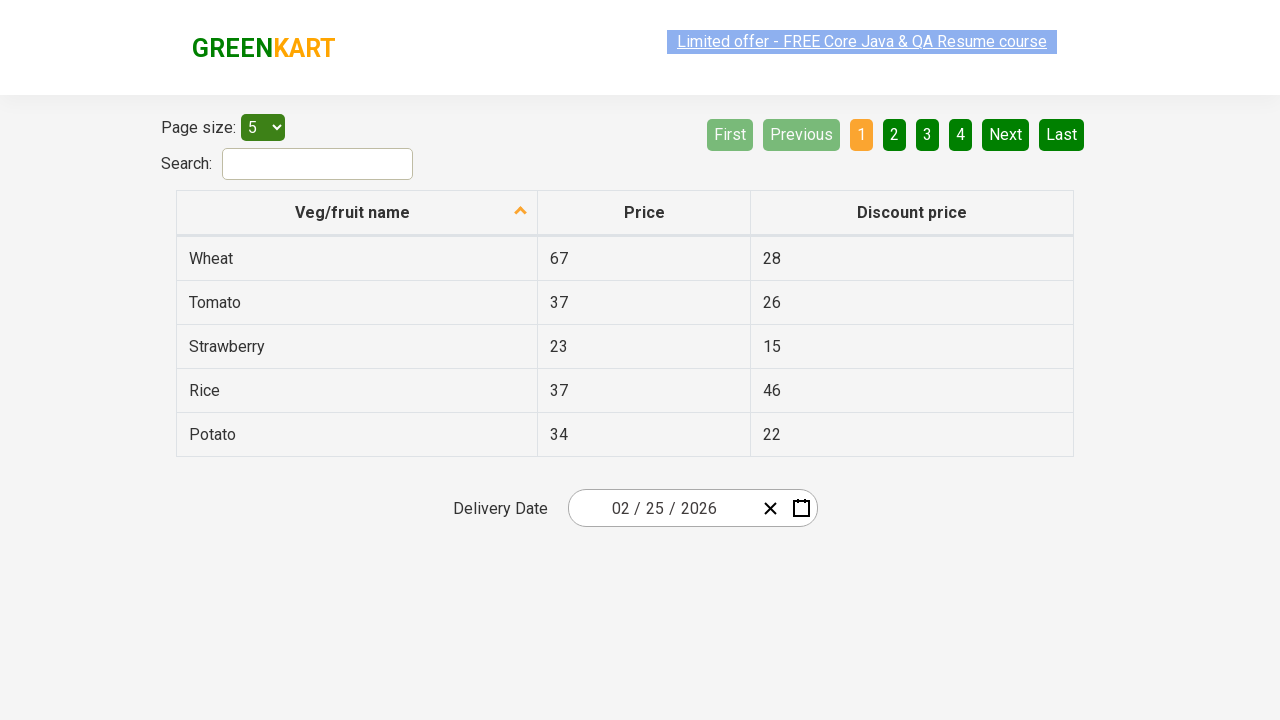

Clicked calendar picker button to open date picker at (801, 508) on button.react-date-picker__calendar-button.react-date-picker__button
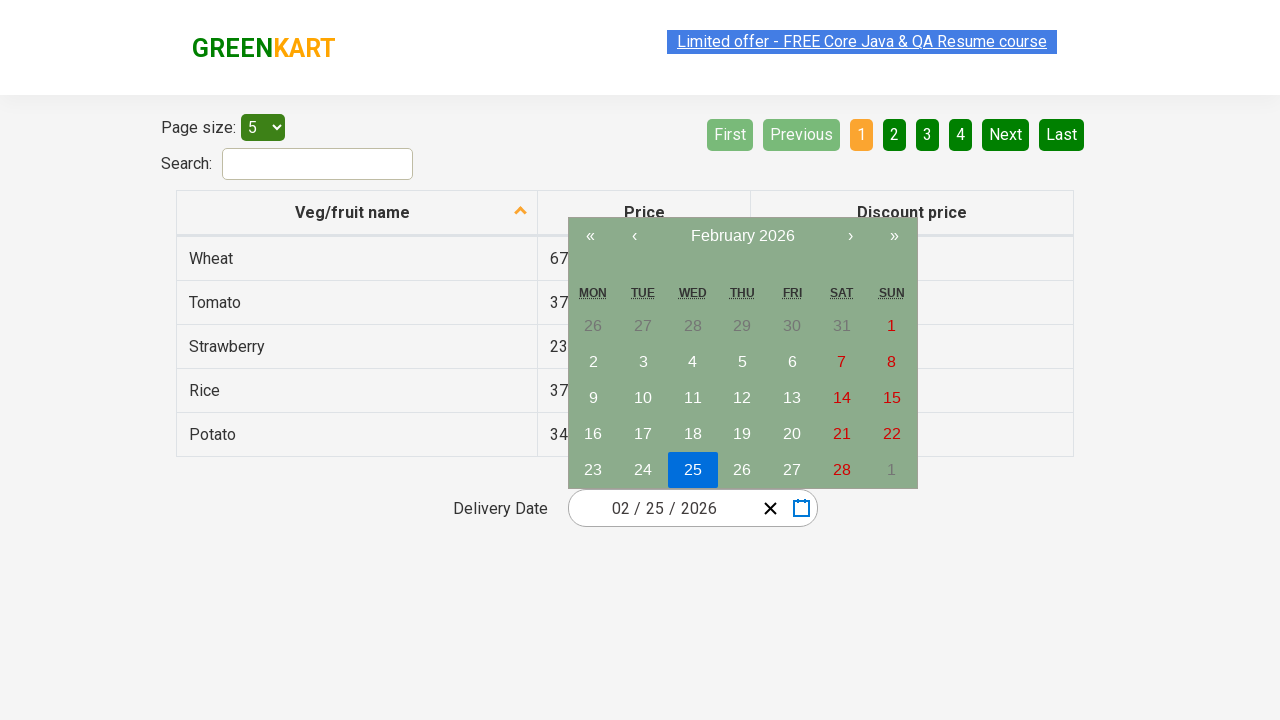

Clicked navigation label to navigate to higher date view level 1 at (742, 236) on button.react-calendar__navigation__label span
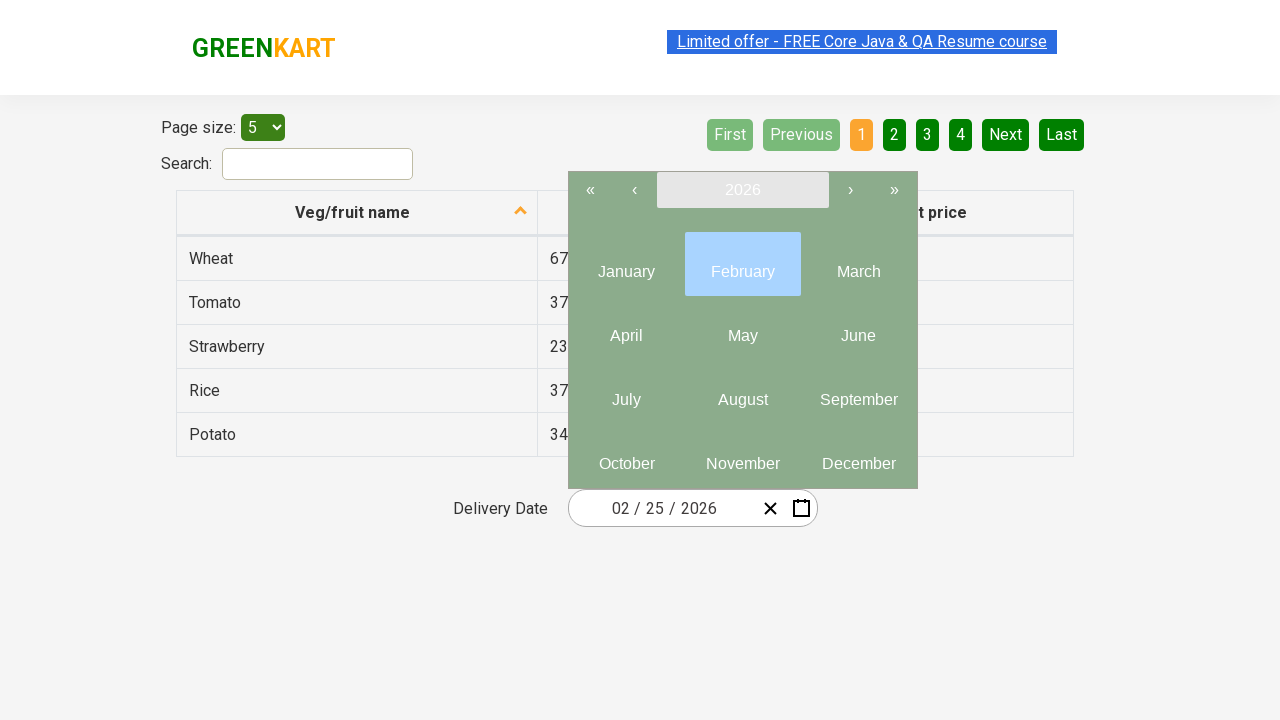

Clicked navigation label to navigate to year selection view at (742, 190) on button.react-calendar__navigation__label span
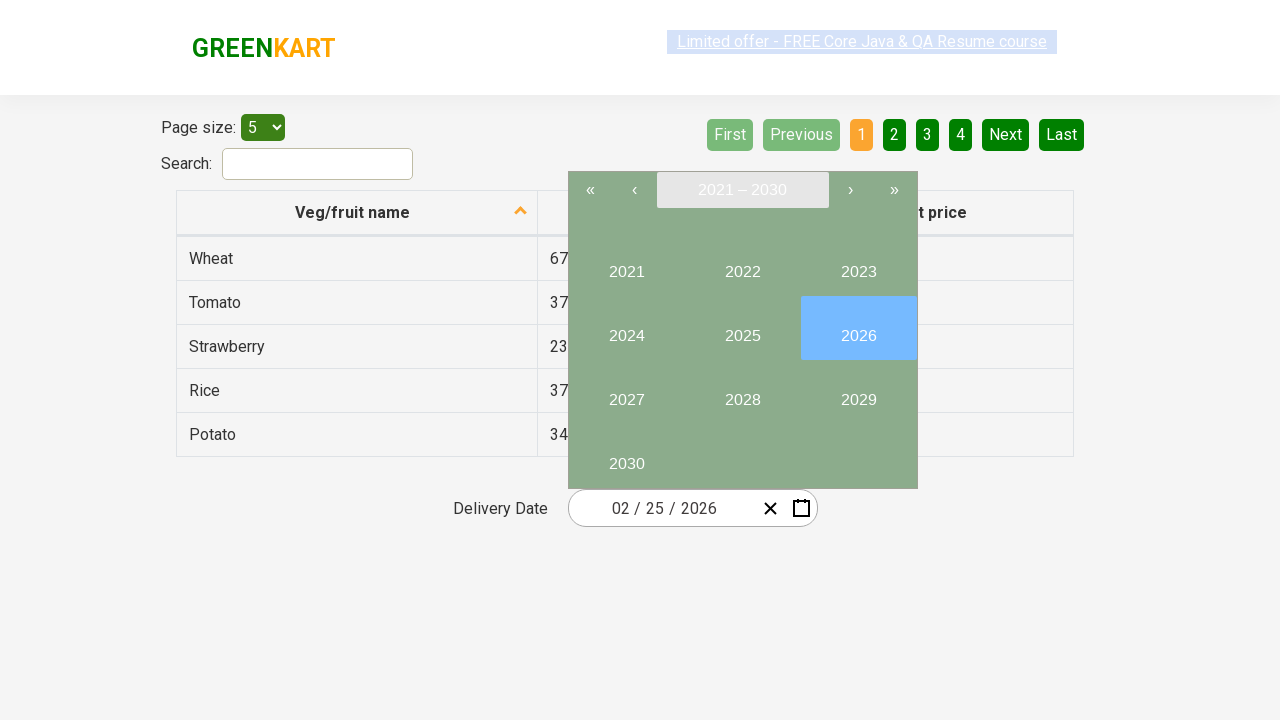

Selected year 2024 from calendar picker at (626, 328) on button:has-text('2024')
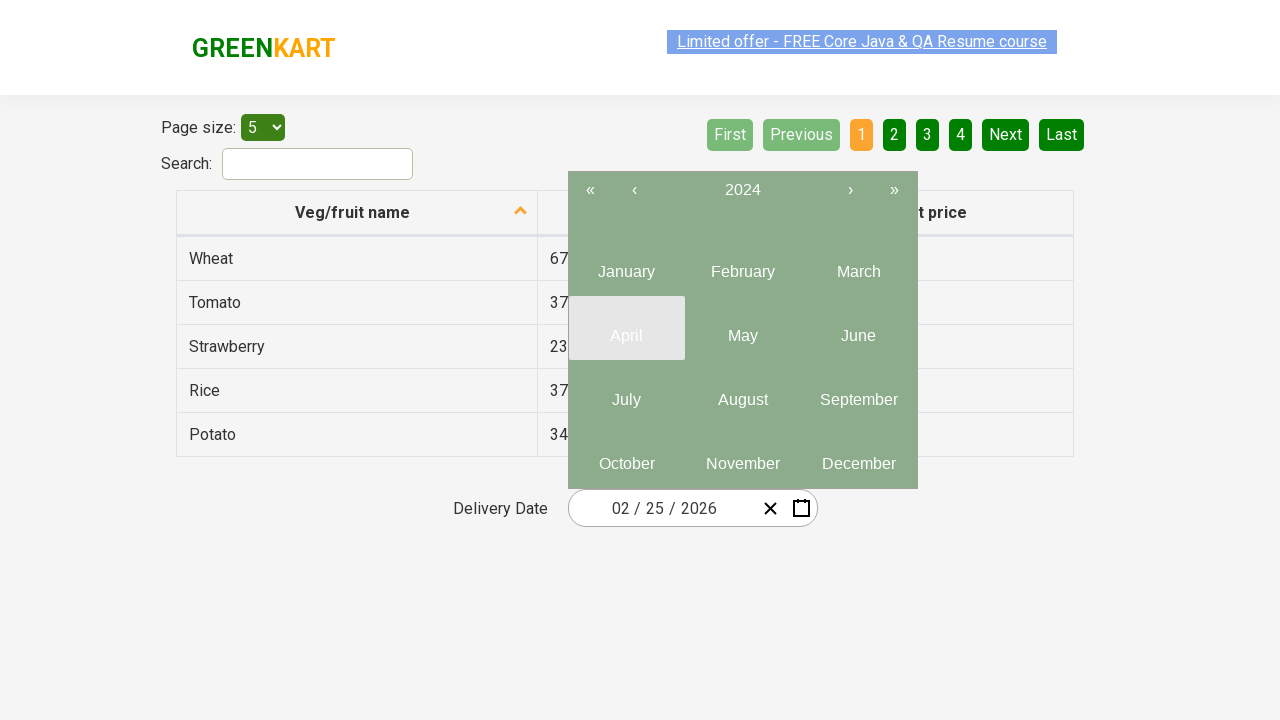

Selected month 8 from calendar picker at (742, 400) on abbr >> nth=7
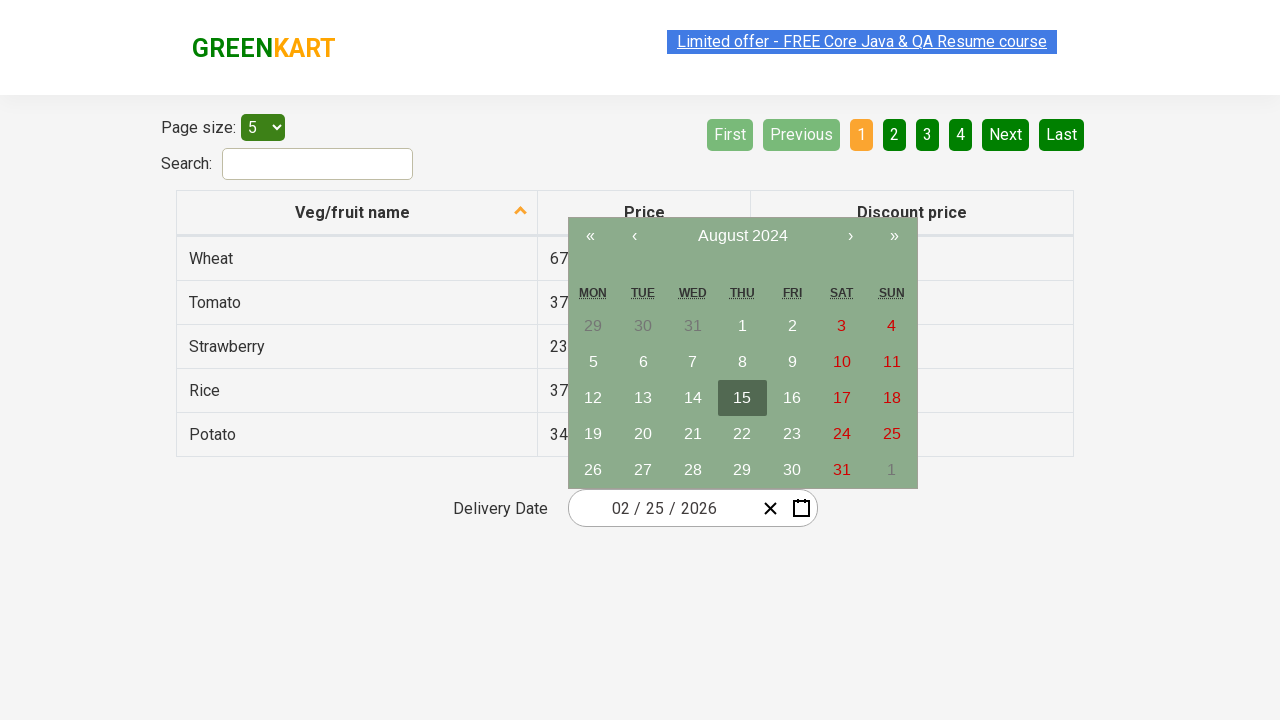

Selected day 15 to complete date selection at (742, 398) on abbr:has-text('15')
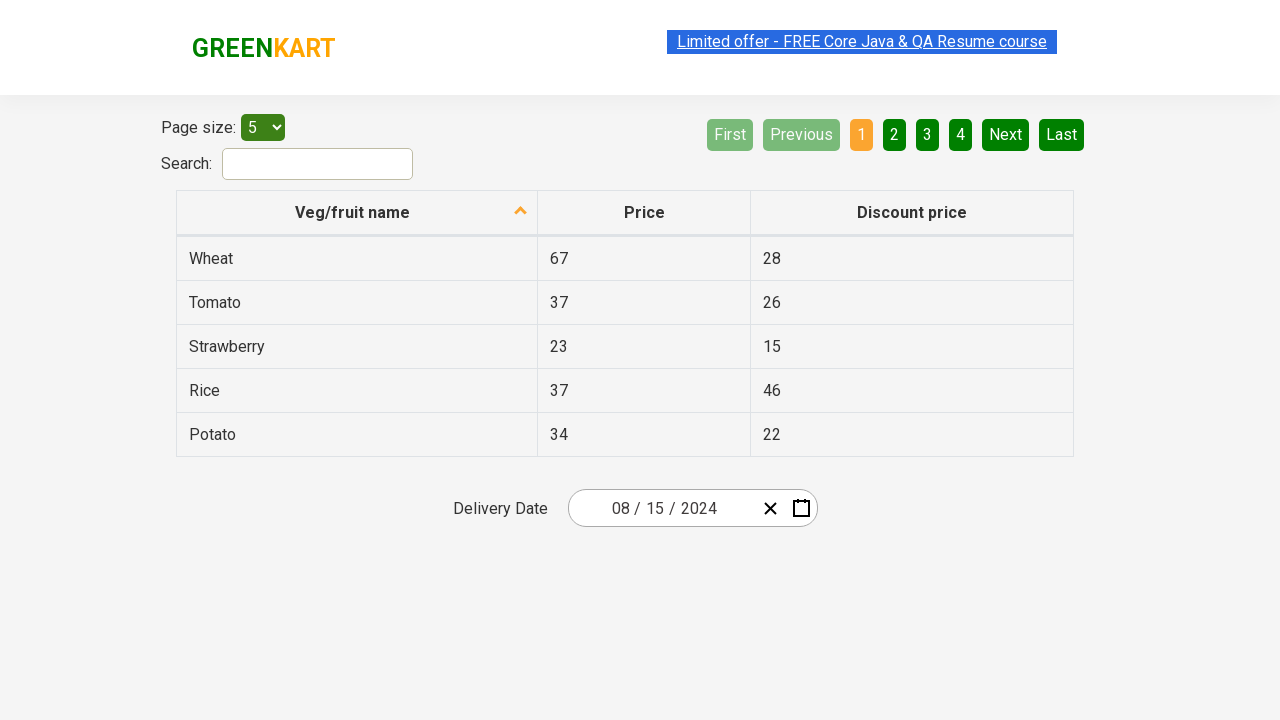

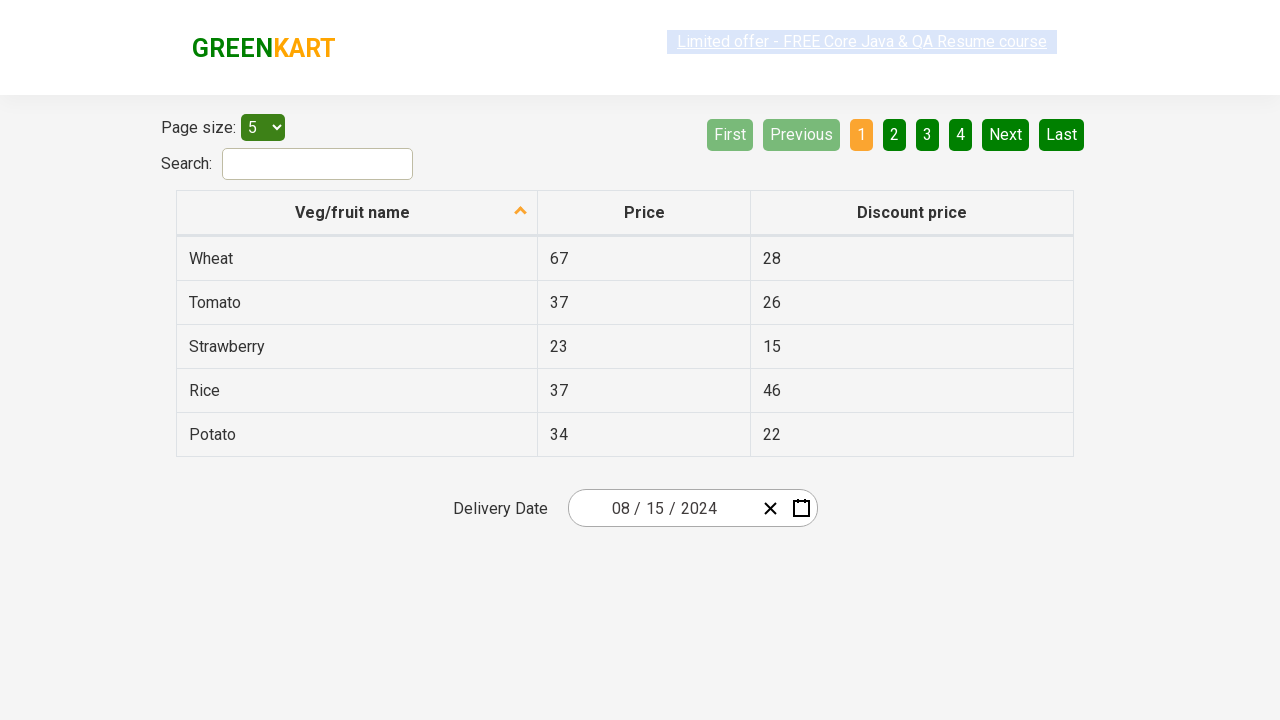